Scrolls to the footer and verifies that social media links are present.

Starting URL: https://www.azblue.com

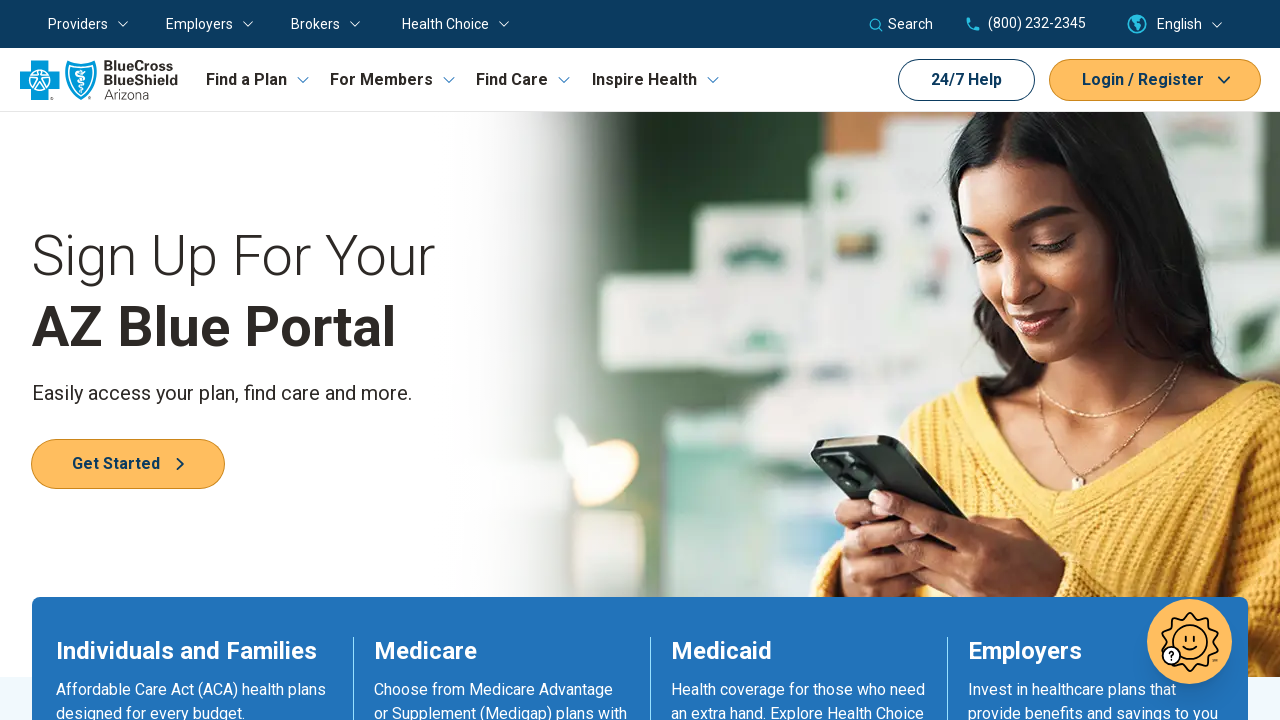

Scrolled to the bottom of the page to view footer
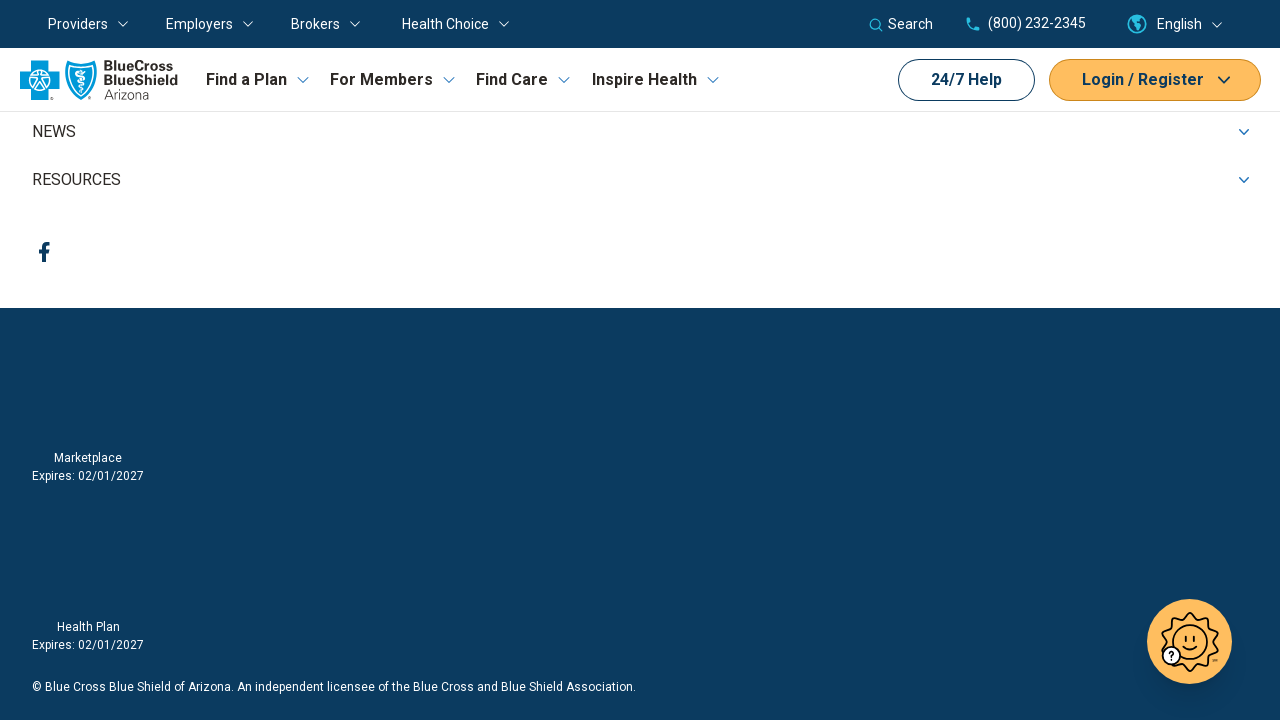

Verified that social media links are present in the footer
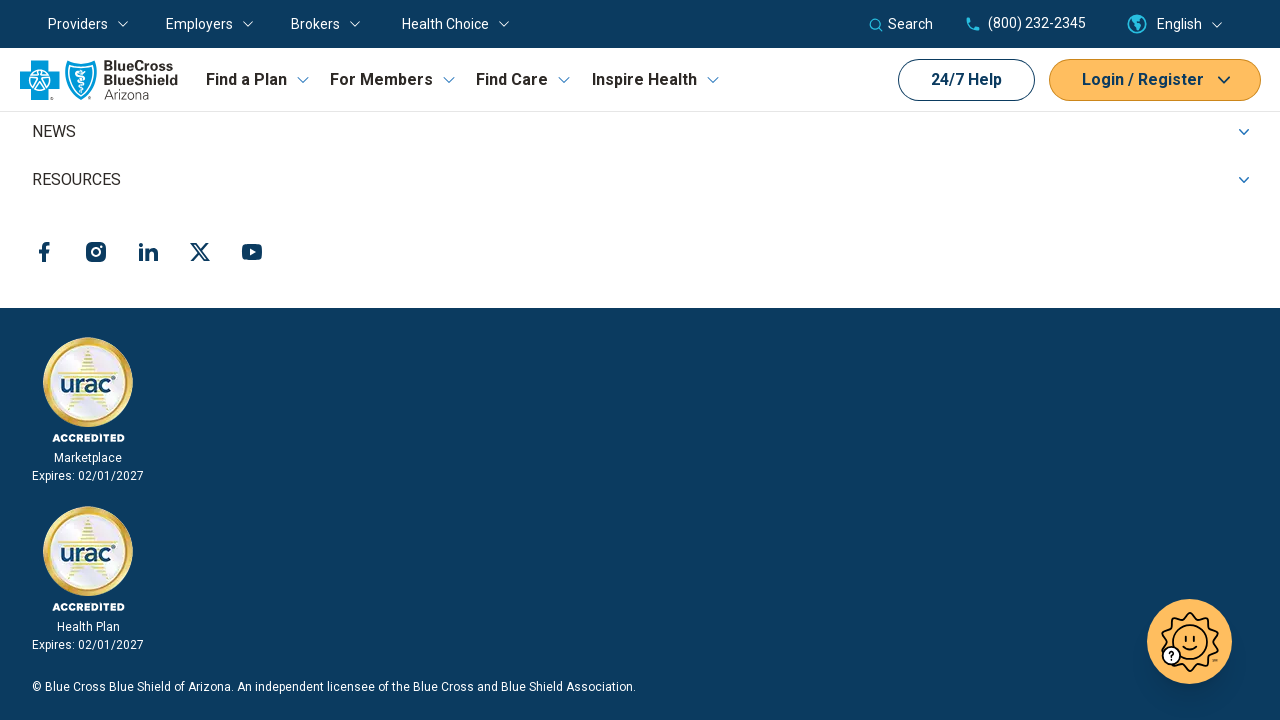

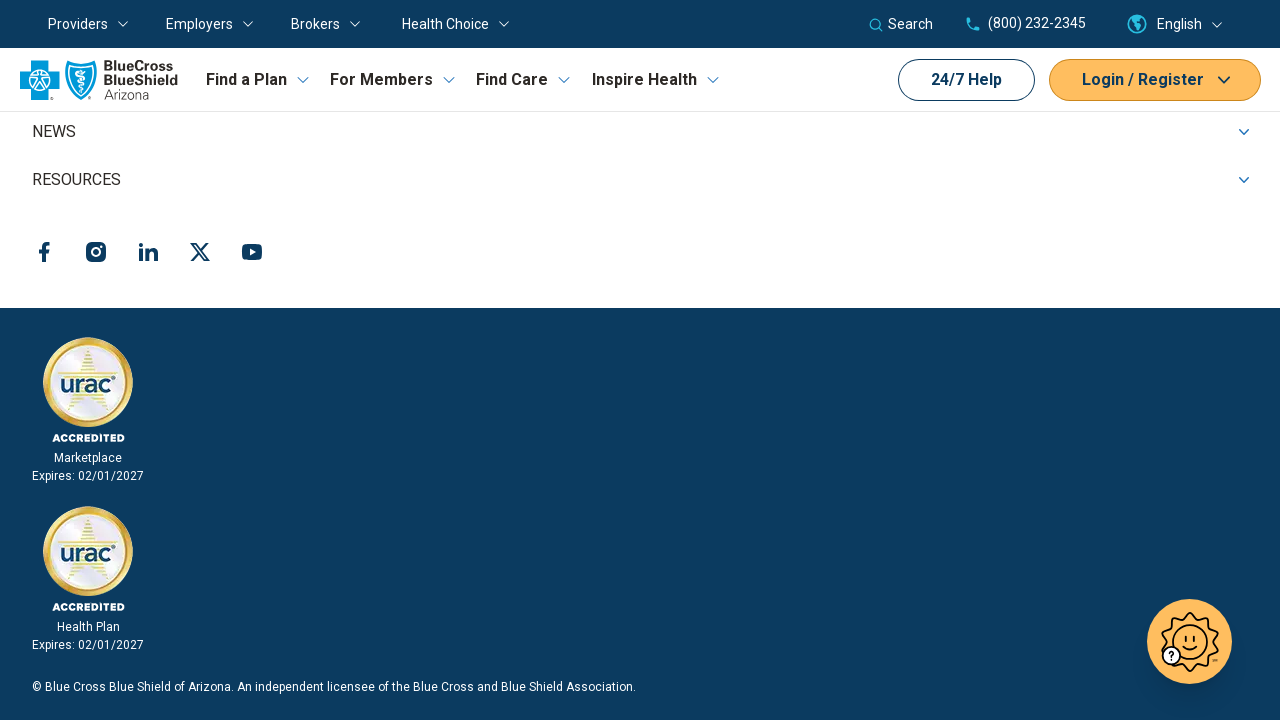